Tests A/B test opt-out functionality by visiting the page, verifying initial A/B test state, adding an opt-out cookie, refreshing, and confirming the page shows "No A/B Test"

Starting URL: http://the-internet.herokuapp.com/abtest

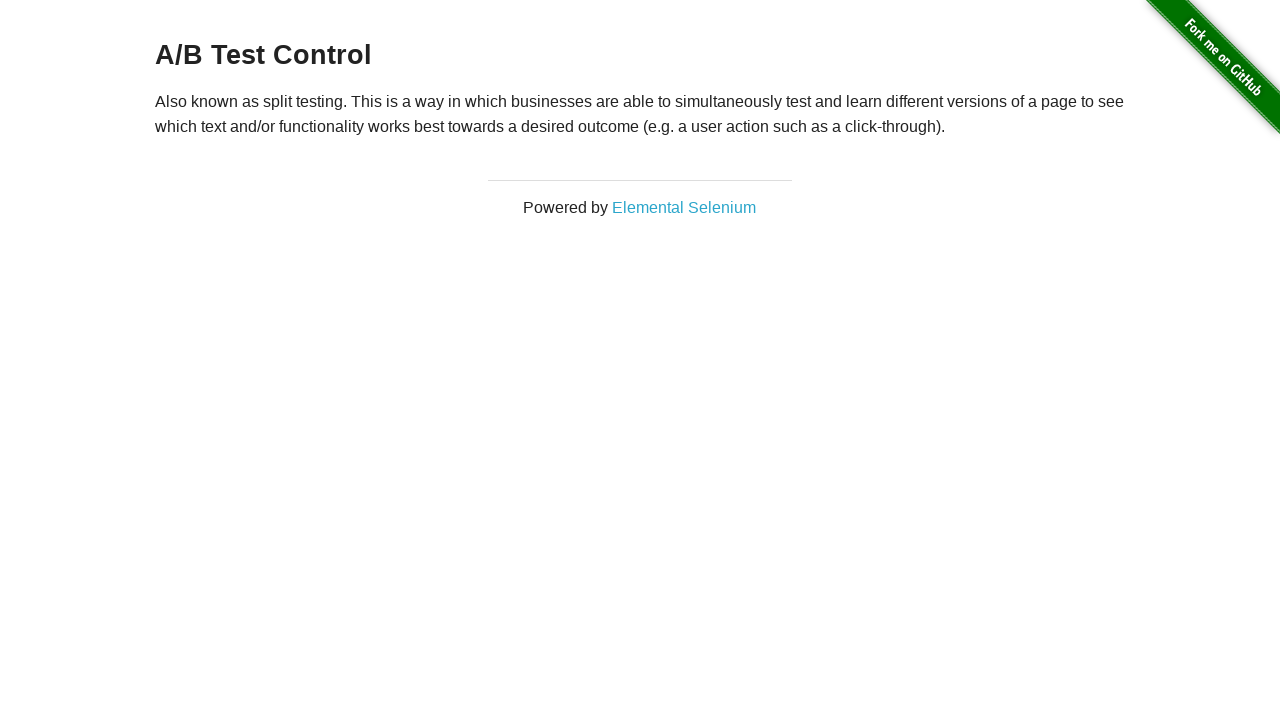

Waited for h3 heading to be present
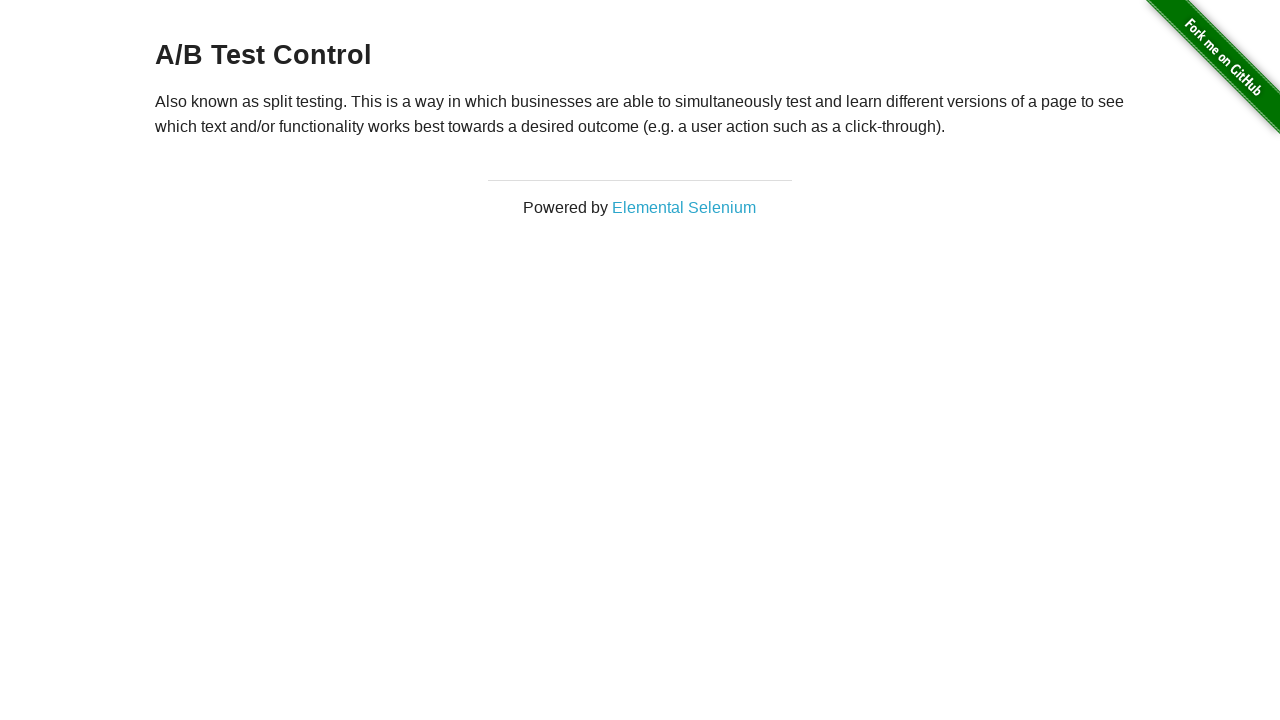

Retrieved initial heading text content
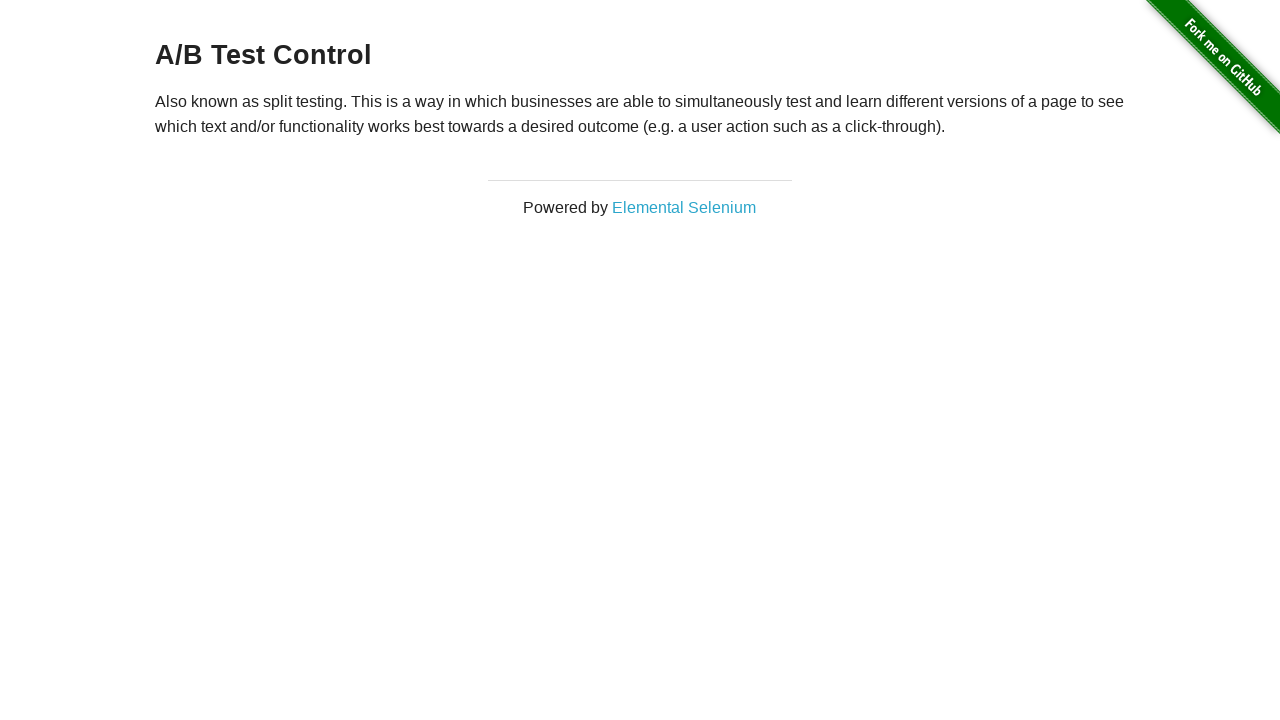

Verified initial heading starts with 'A/B Test'
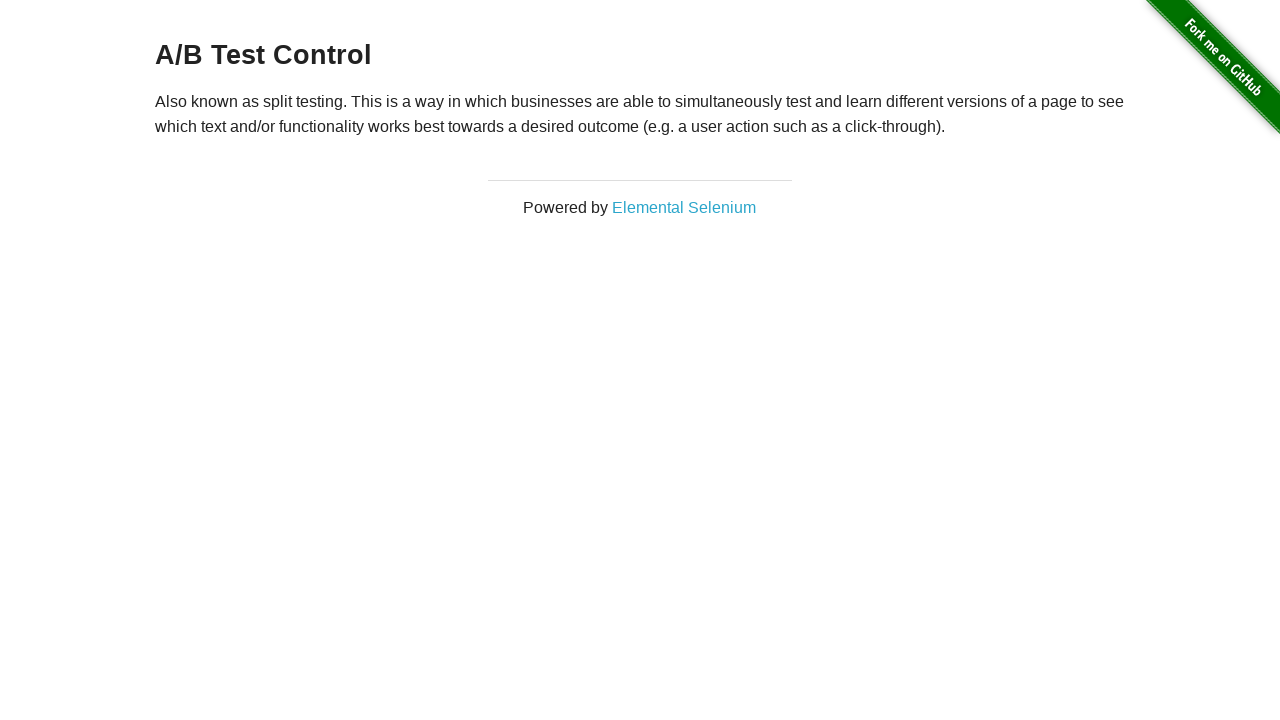

Added optimizelyOptOut cookie with value 'true'
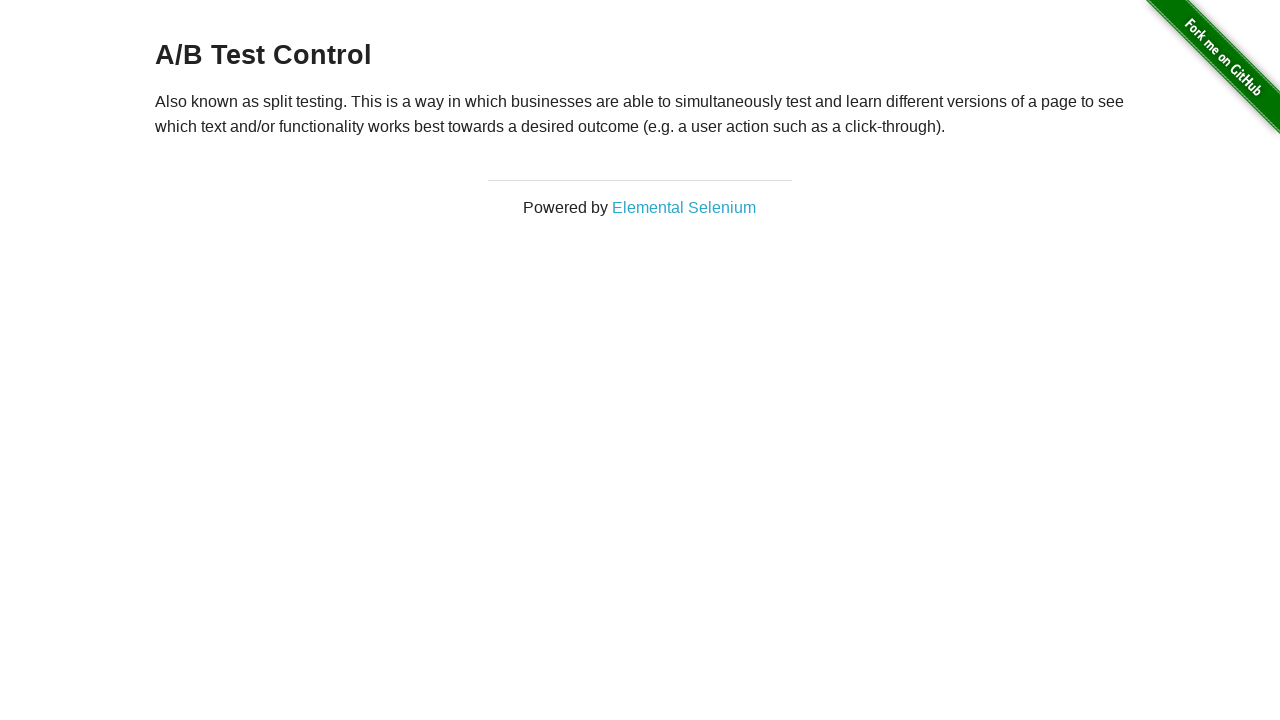

Reloaded the page after adding opt-out cookie
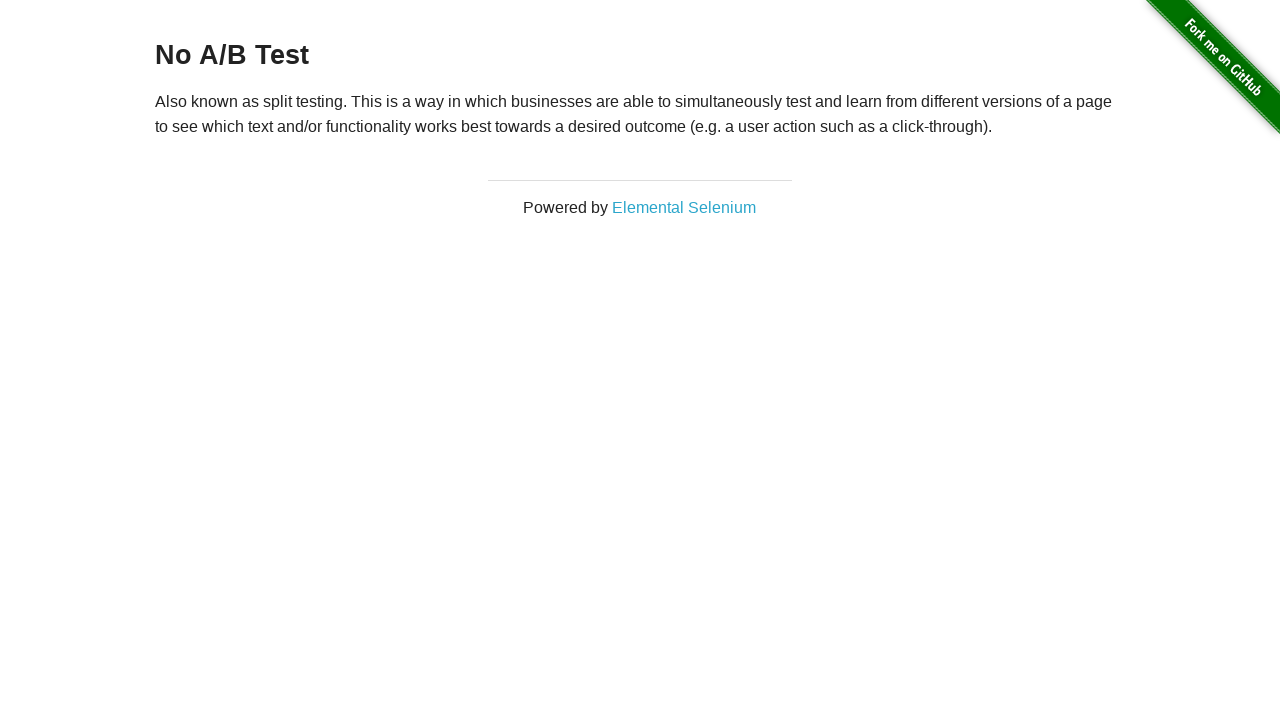

Waited for h3 heading to be present after page reload
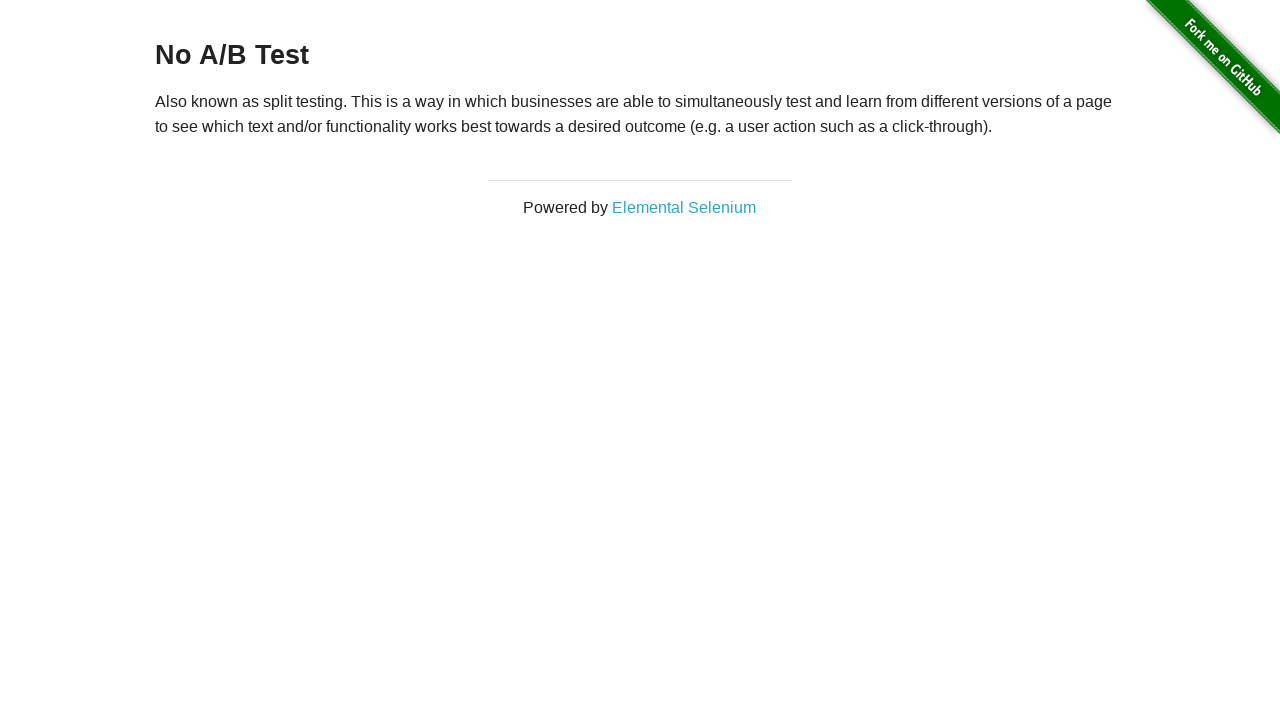

Retrieved heading text content after opt-out
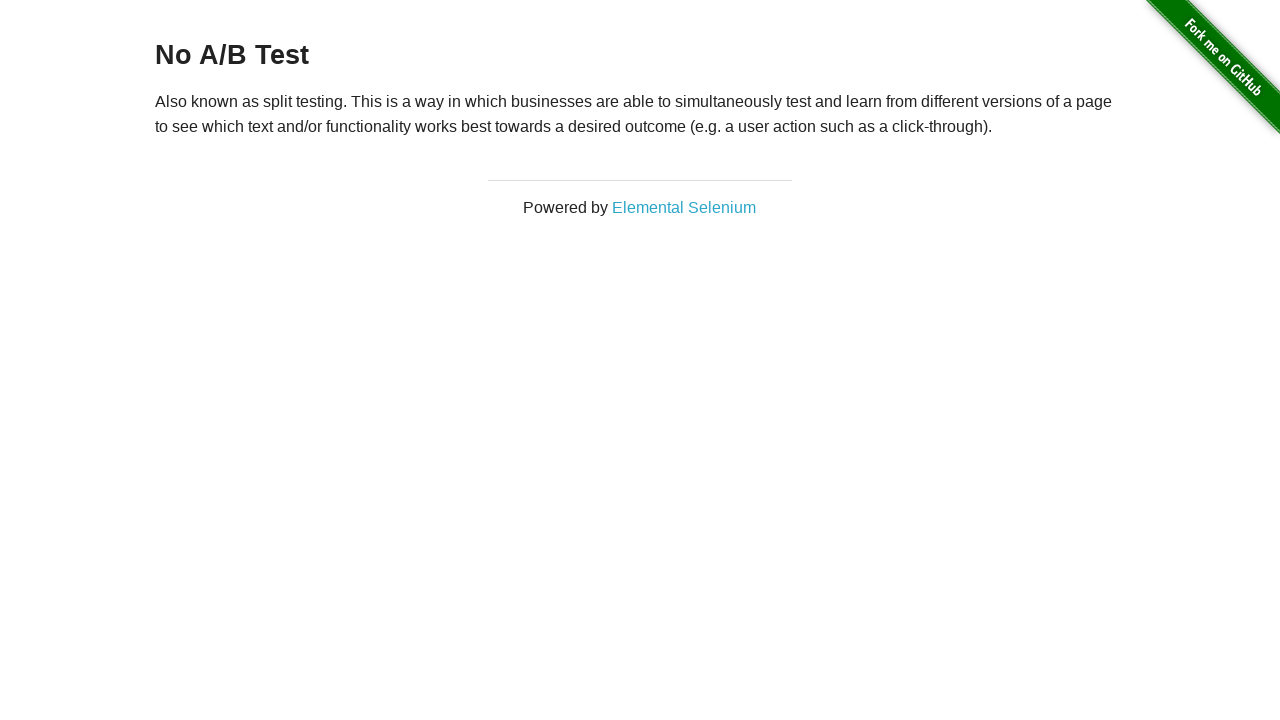

Verified heading now starts with 'No A/B Test' confirming opt-out was successful
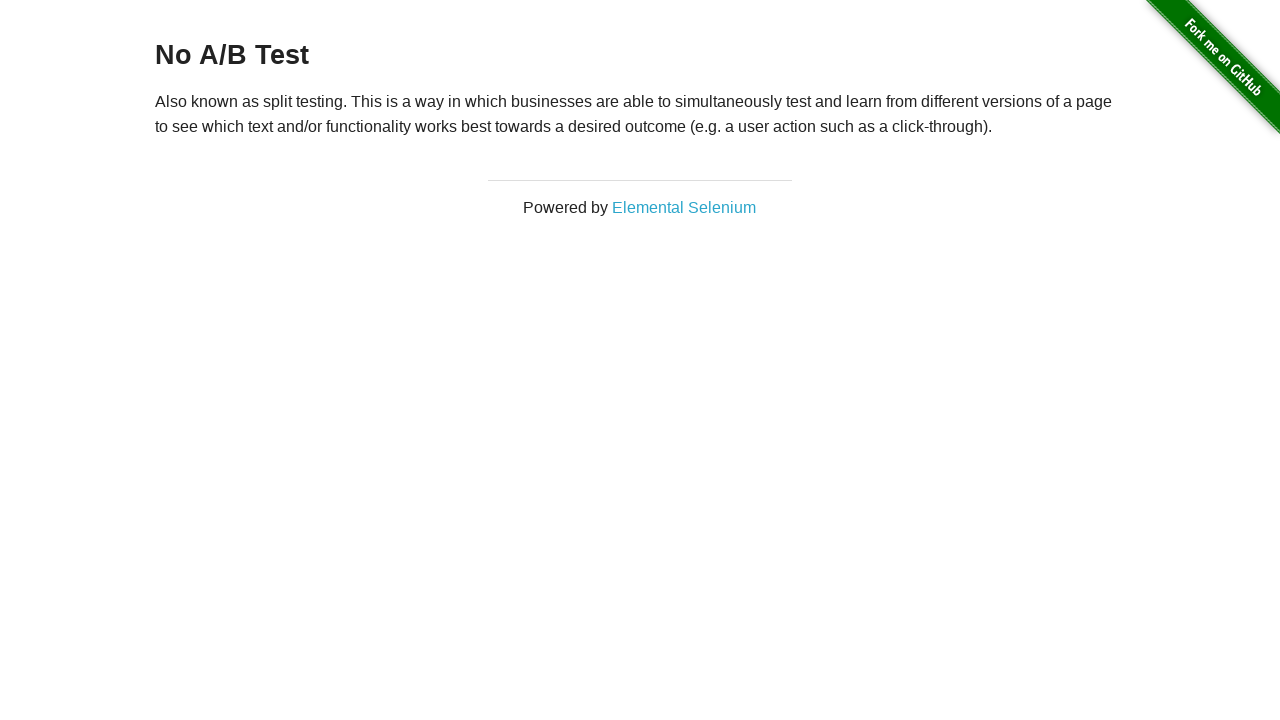

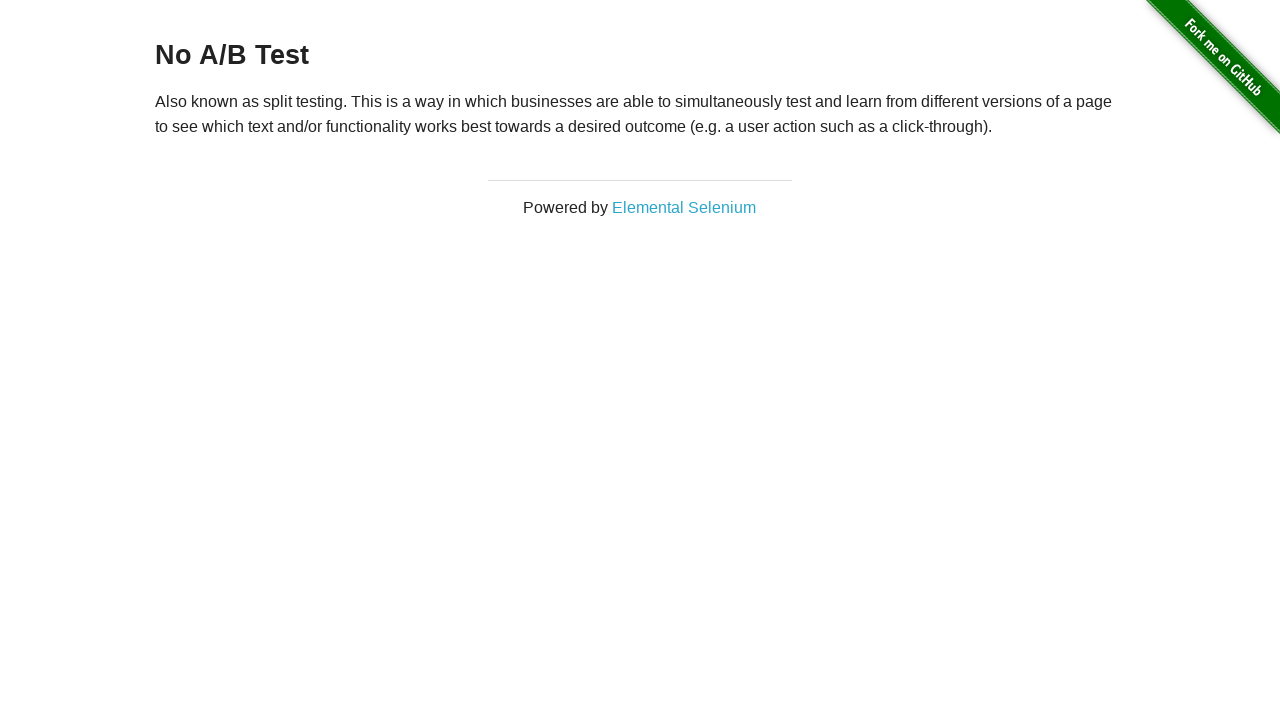